Tests that checking the phone checkbox makes the phone field required, and submitting without filling it shows an error message.

Starting URL: https://cac-tat.s3.eu-central-1.amazonaws.com/index.html

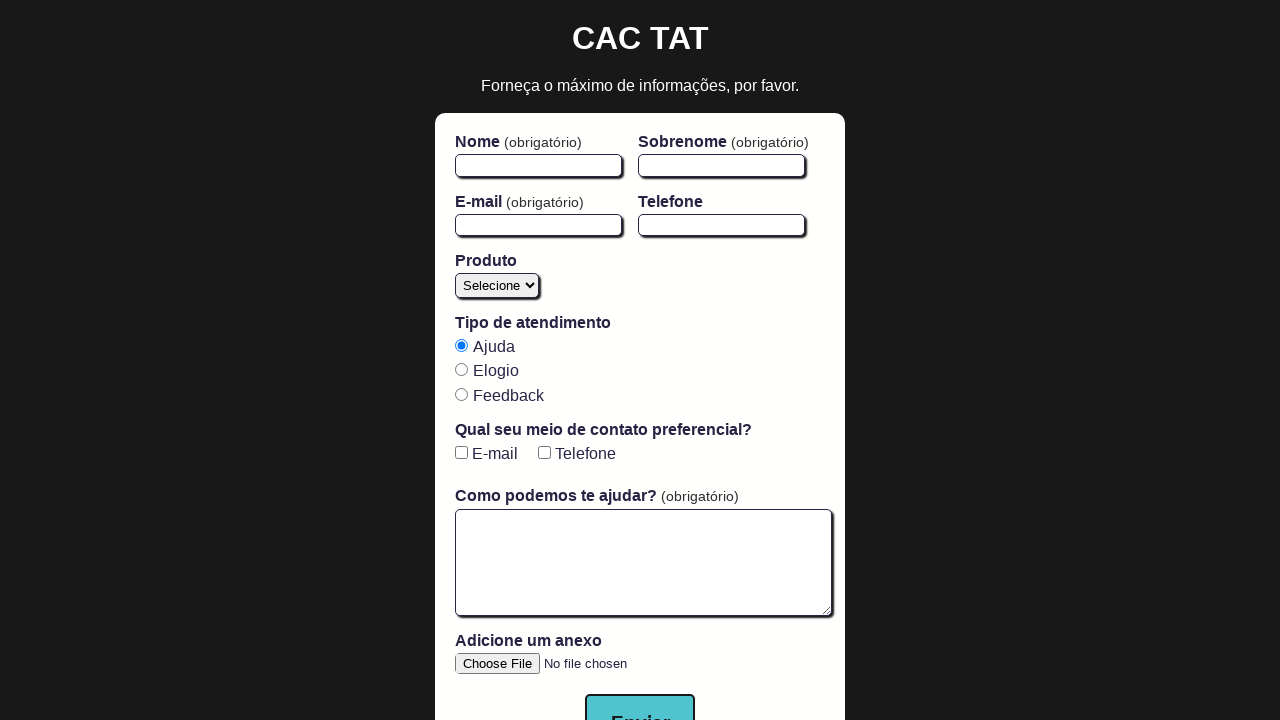

Filled first name field with 'Caio' on #firstName
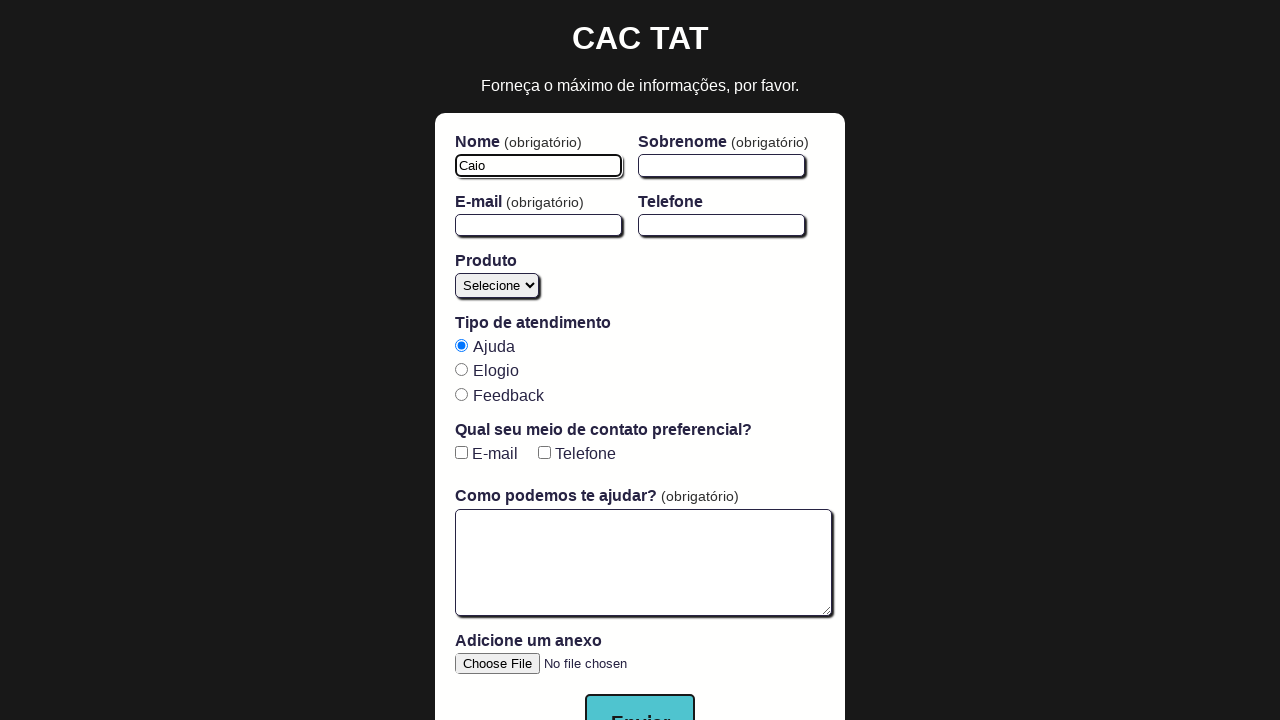

Filled last name field with 'Montes' on #lastName
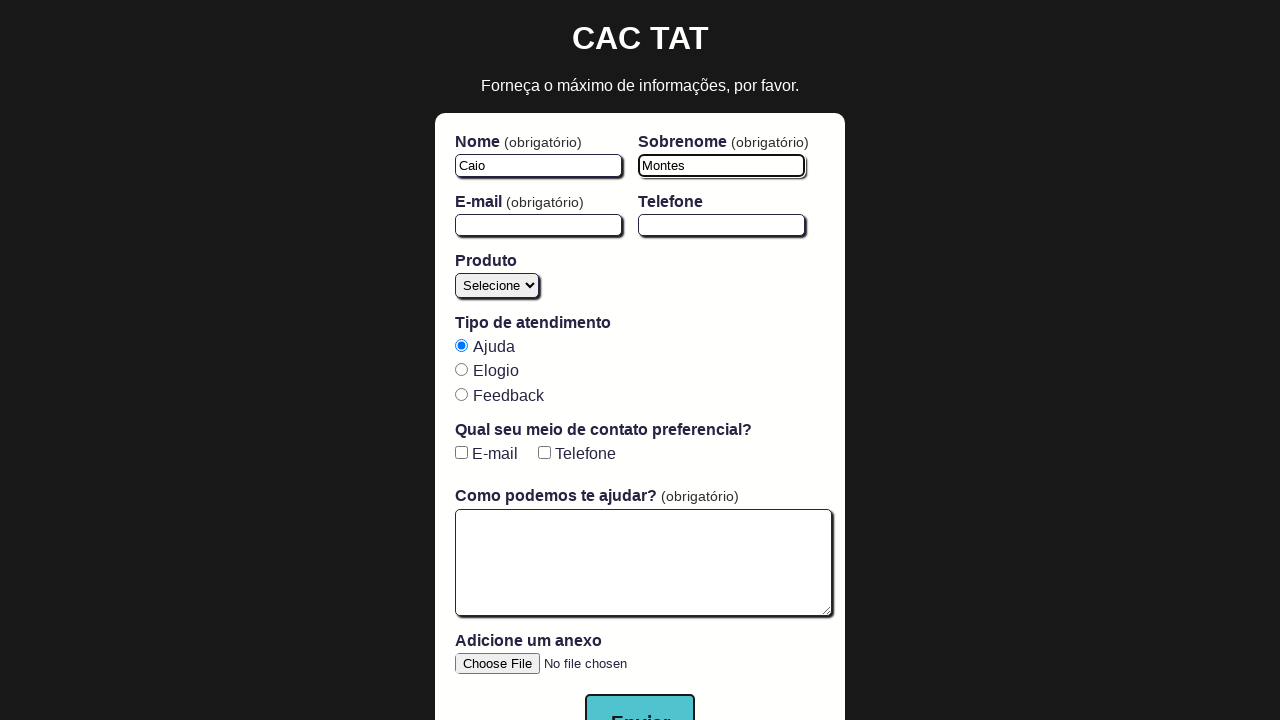

Filled email field with 'caio@teste.com' on #email
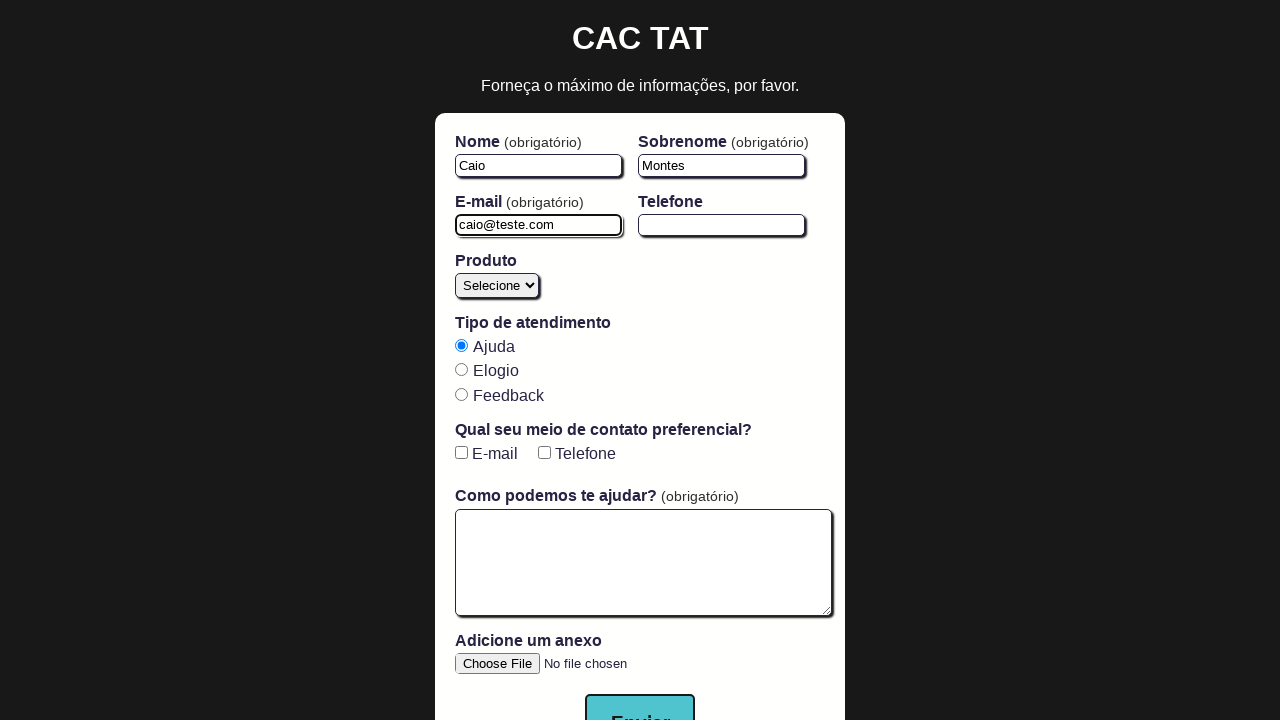

Filled message text area with 'Mensagem de teste' on #open-text-area
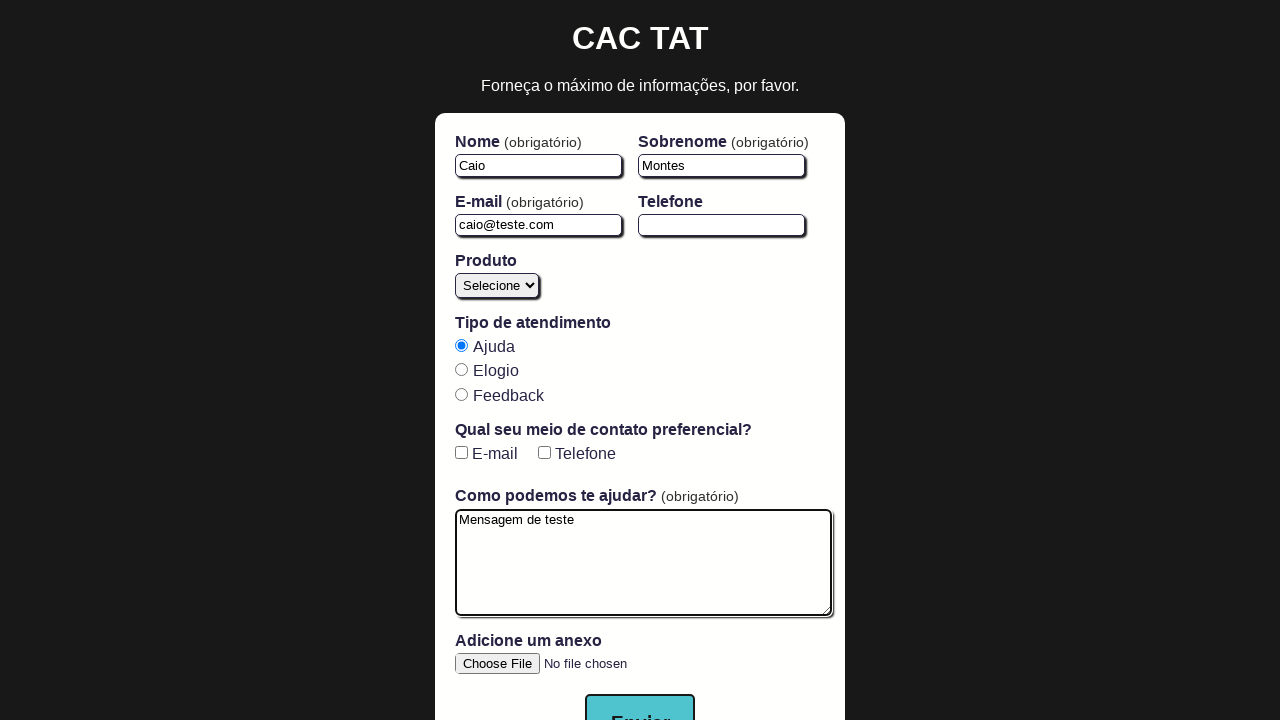

Checked phone checkbox to make phone field required at (544, 453) on #phone-checkbox
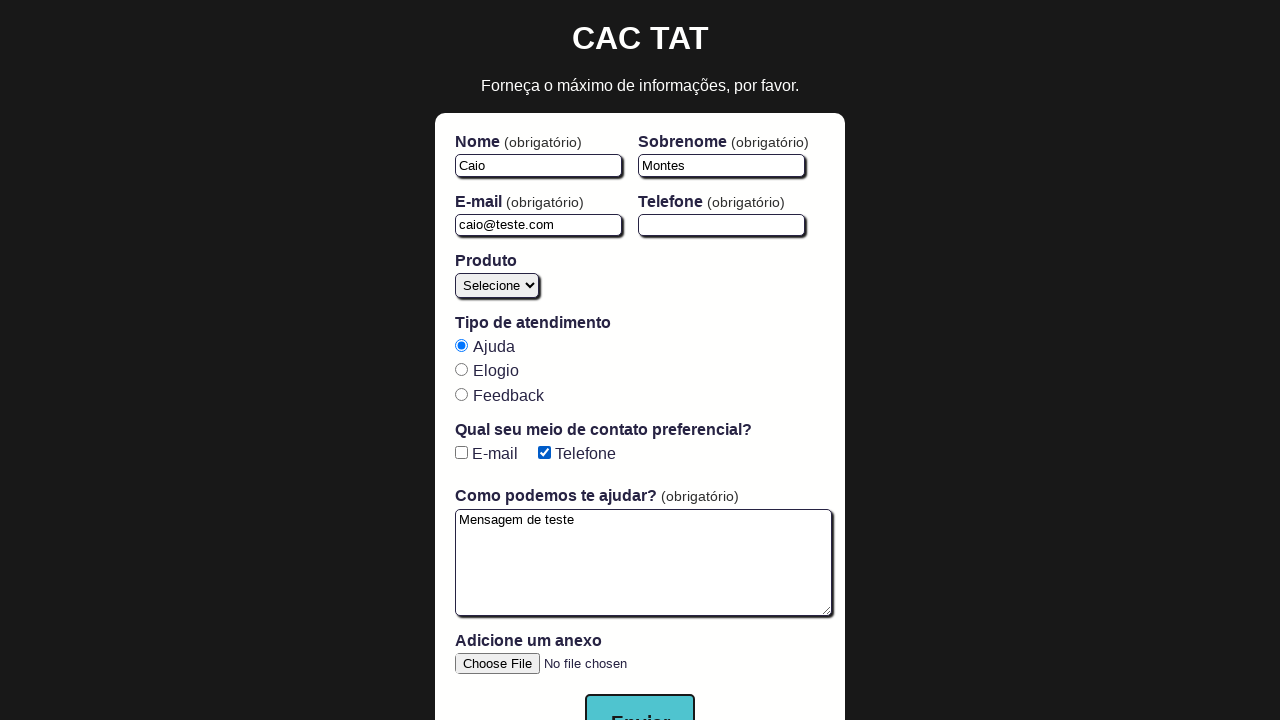

Clicked submit button without filling phone field at (640, 692) on button[type='submit']
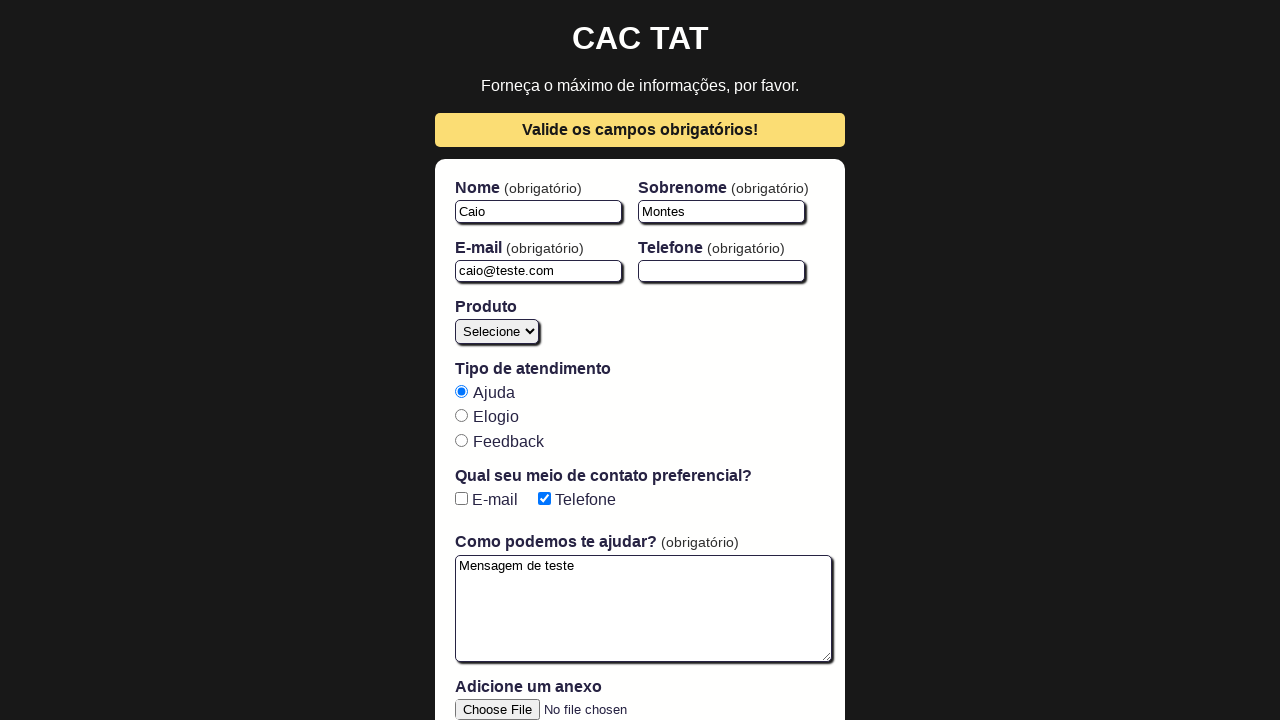

Error message appeared confirming phone field is required
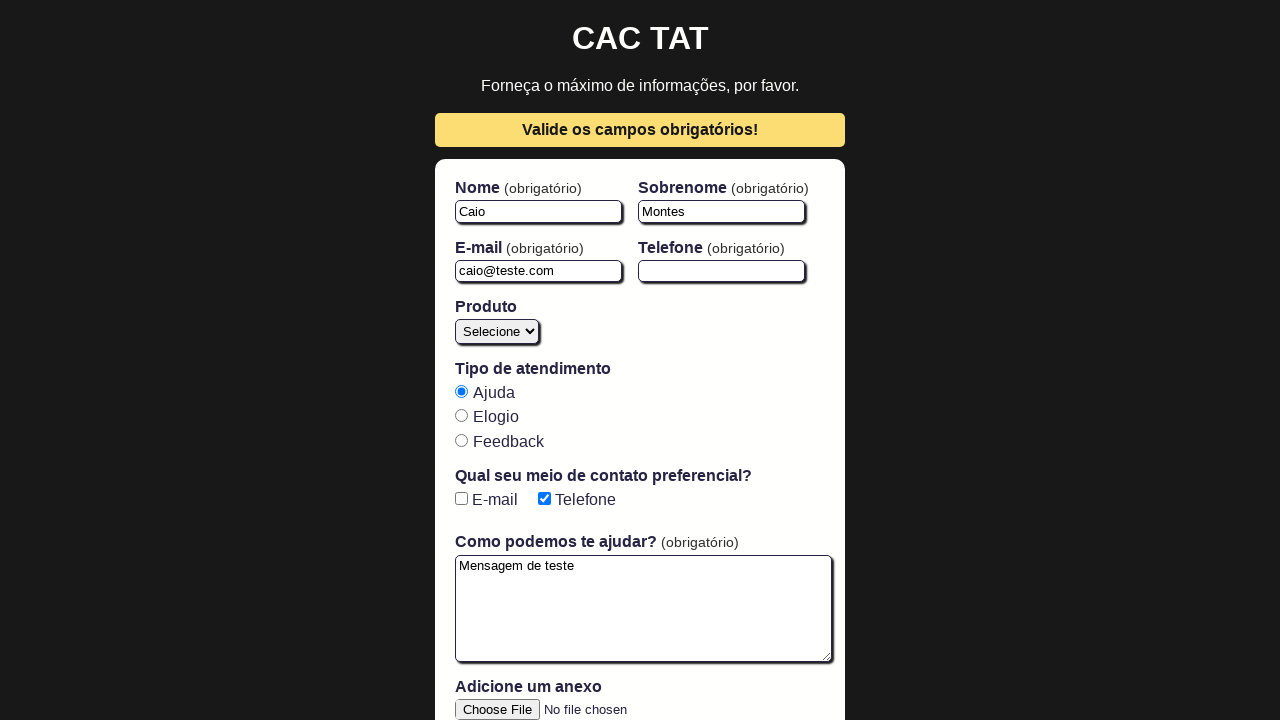

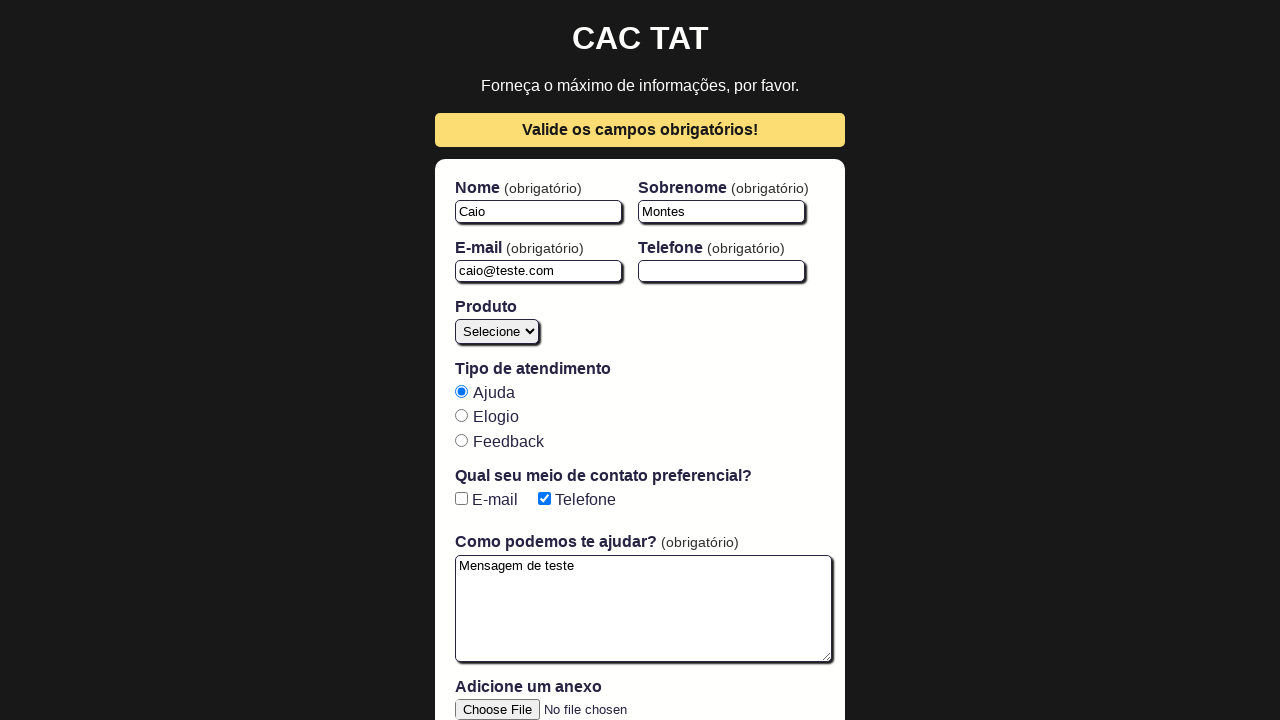